Navigates to Walmart homepage and verifies the page loads by checking the title and URL are accessible

Starting URL: https://www.walmart.com

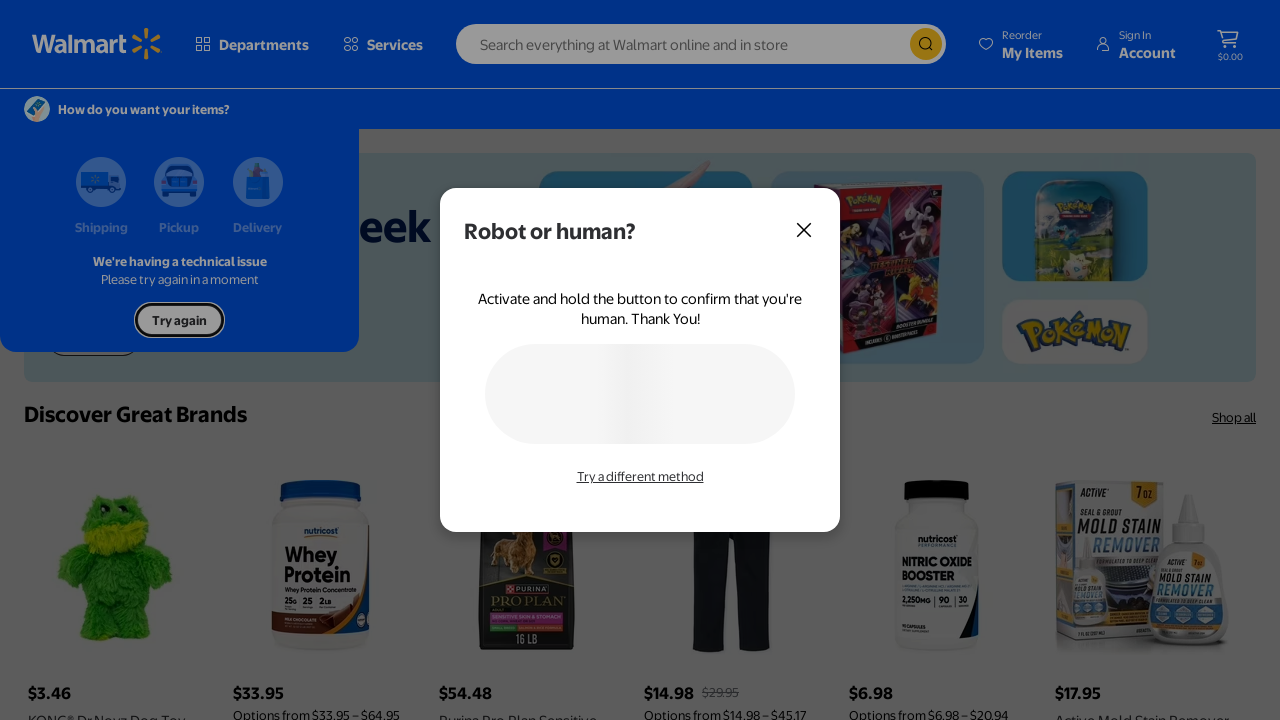

Waited for page to reach domcontentloaded state
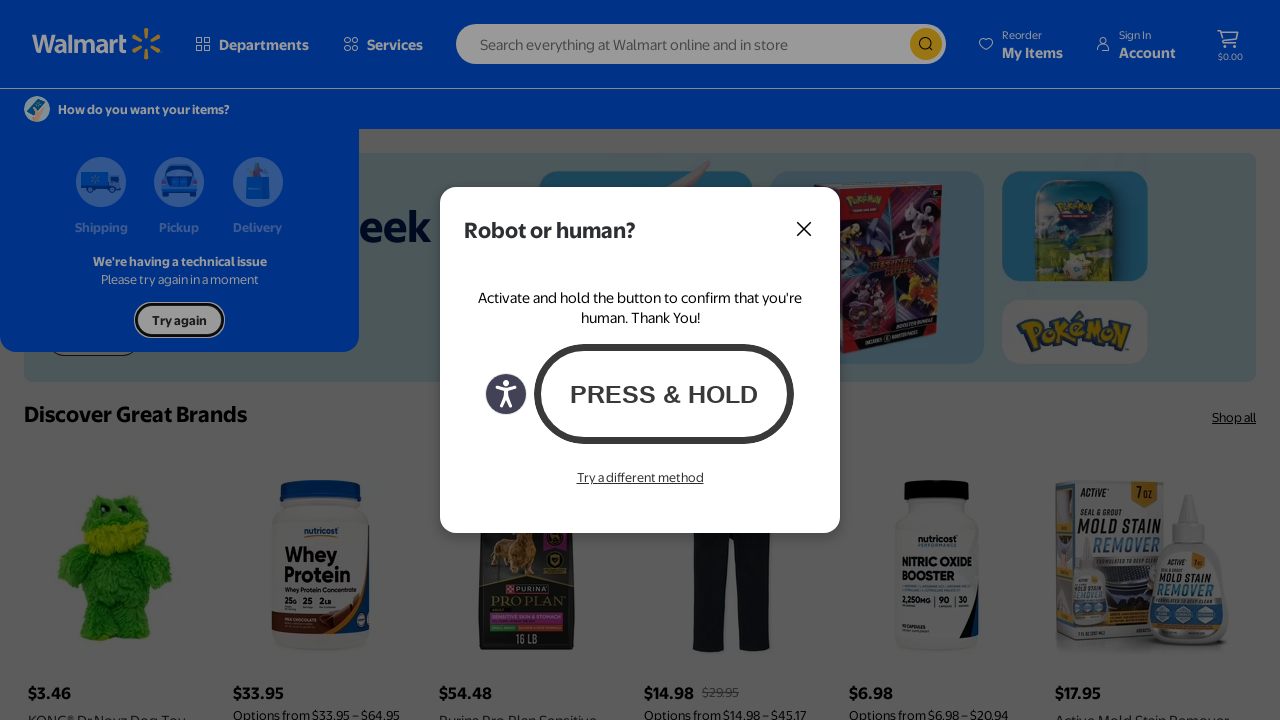

Retrieved page title: Walmart | Save Money. Live better.
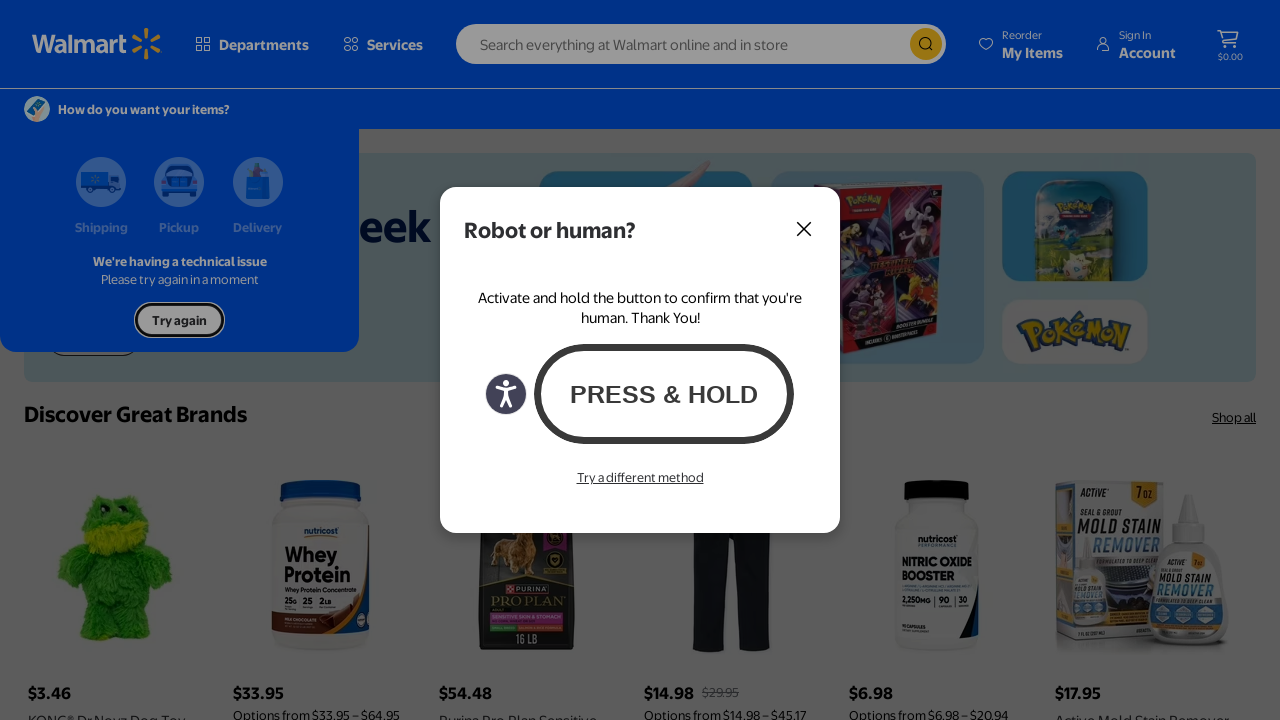

Retrieved current URL: https://www.walmart.com/
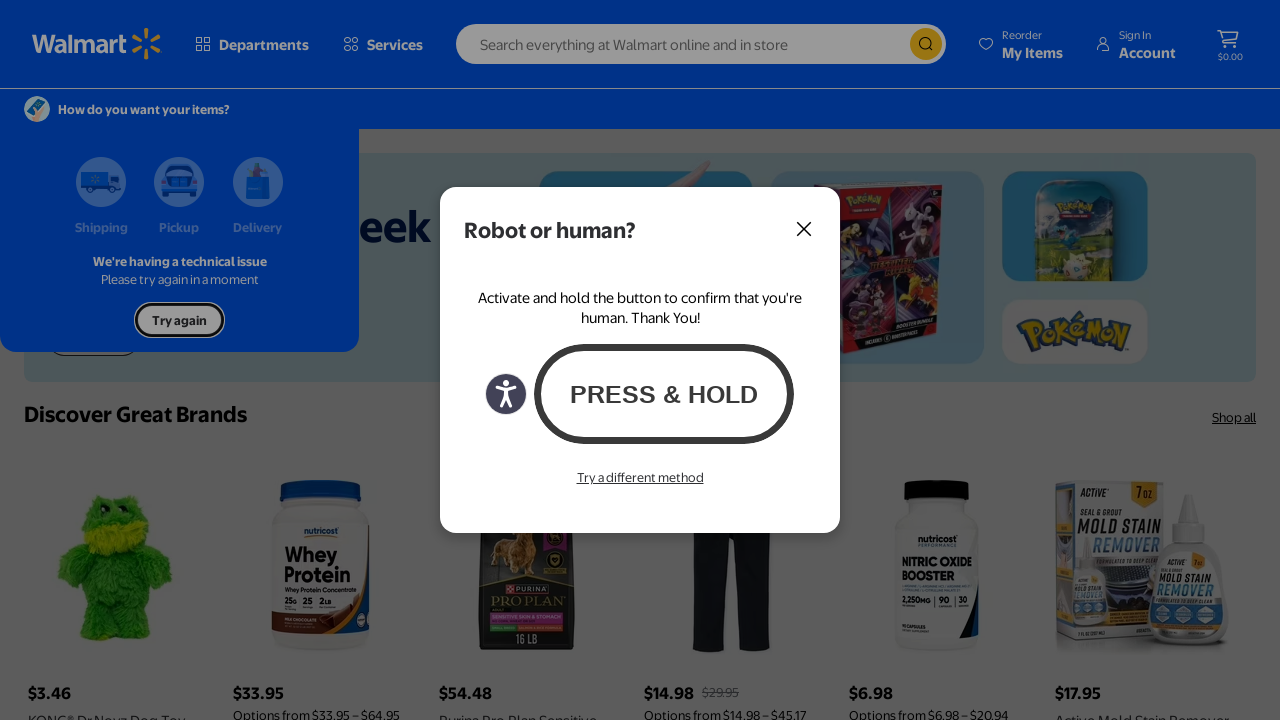

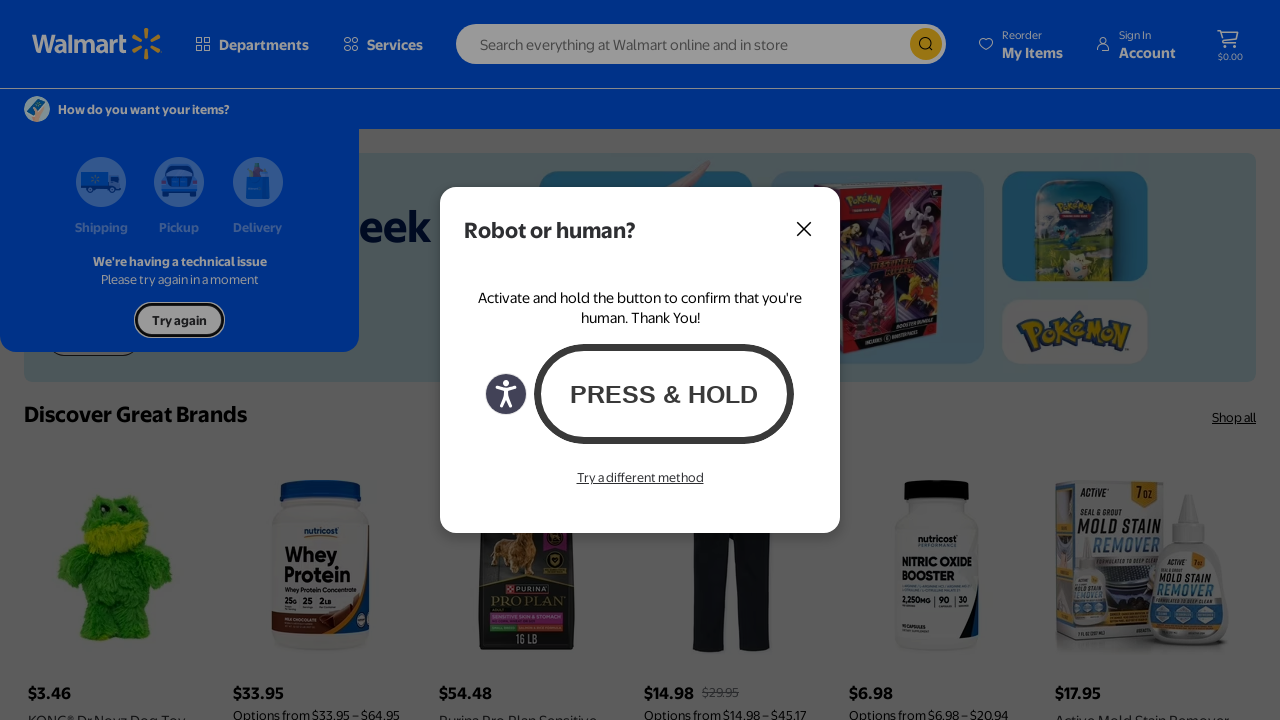